Tests a practice form by filling email, password, checkbox, name field, radio button, dropdown selection, and submitting the form, then verifies success message appears.

Starting URL: https://Rahulshettyacademy.com/angularpractice/

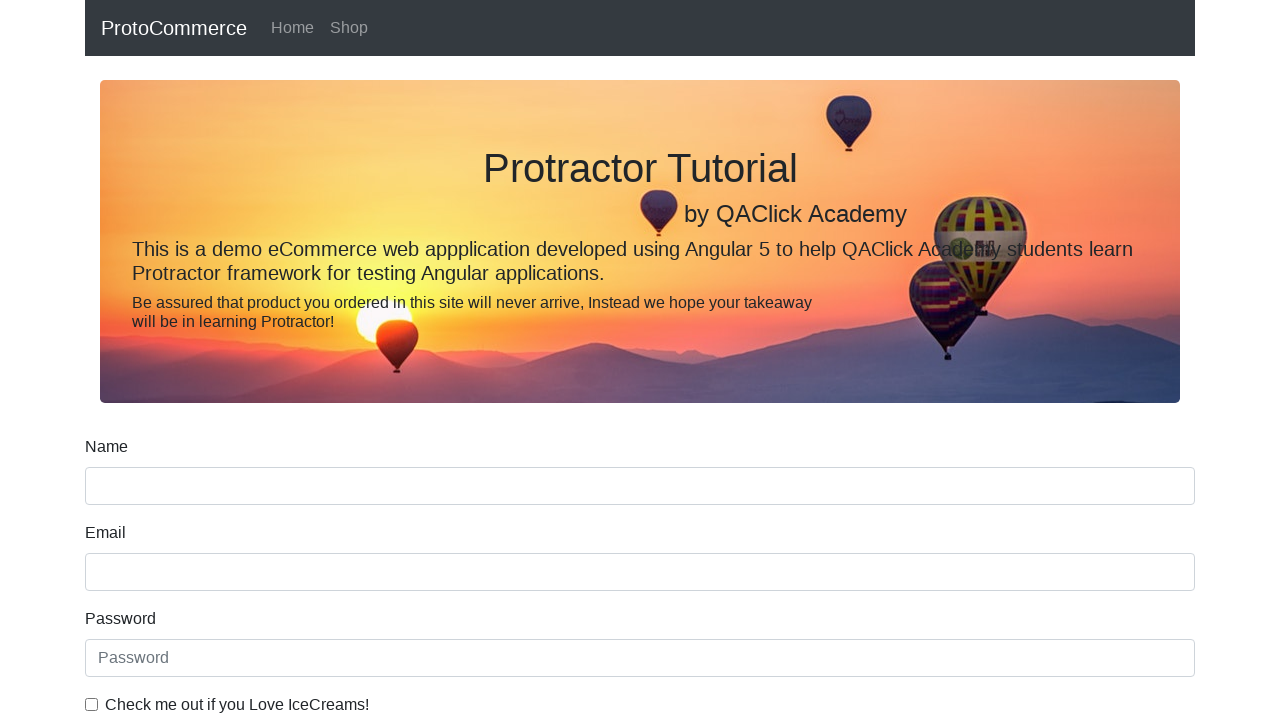

Filled email field with 'hello@gmail.com' on input[name='email']
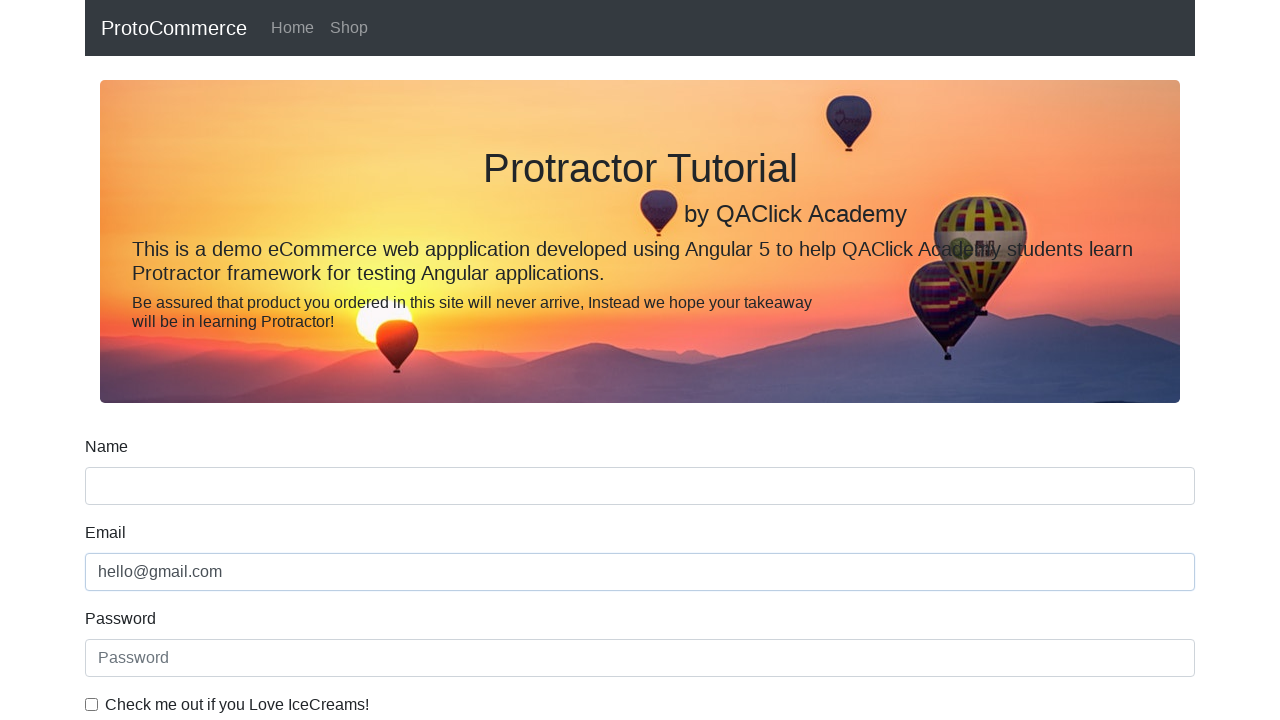

Filled password field with '123456' on #exampleInputPassword1
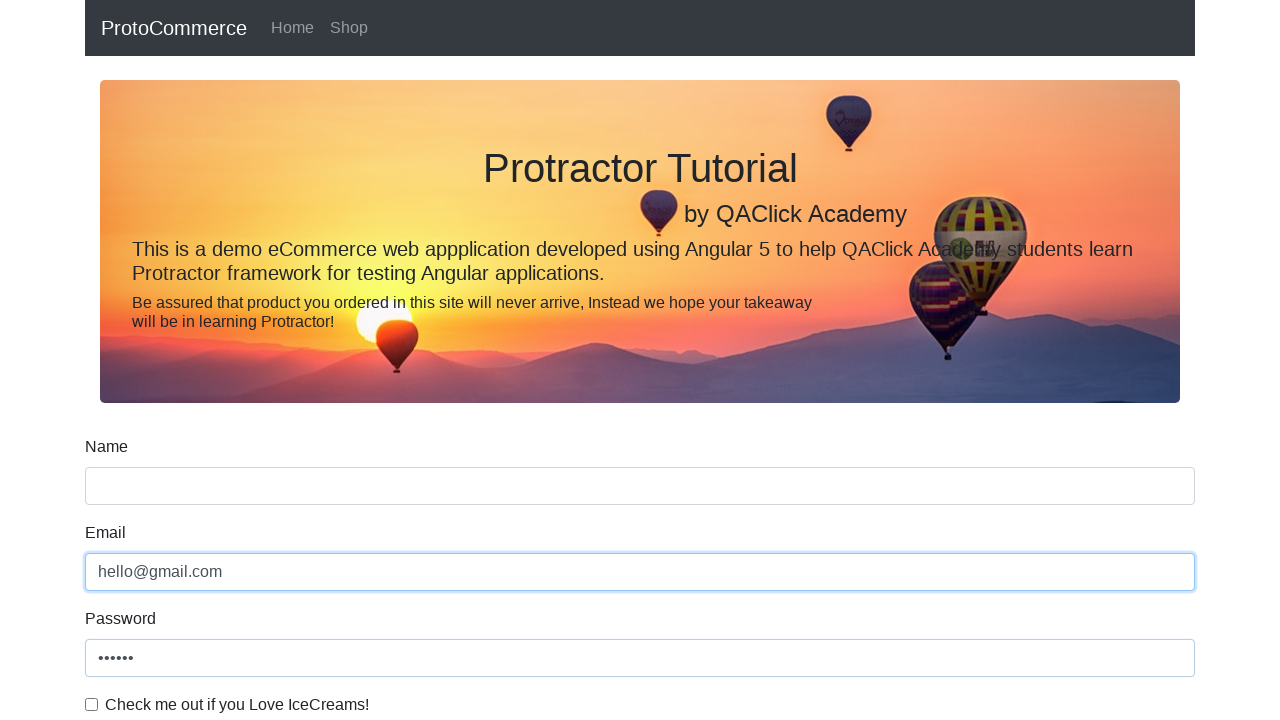

Clicked checkbox at (92, 704) on #exampleCheck1
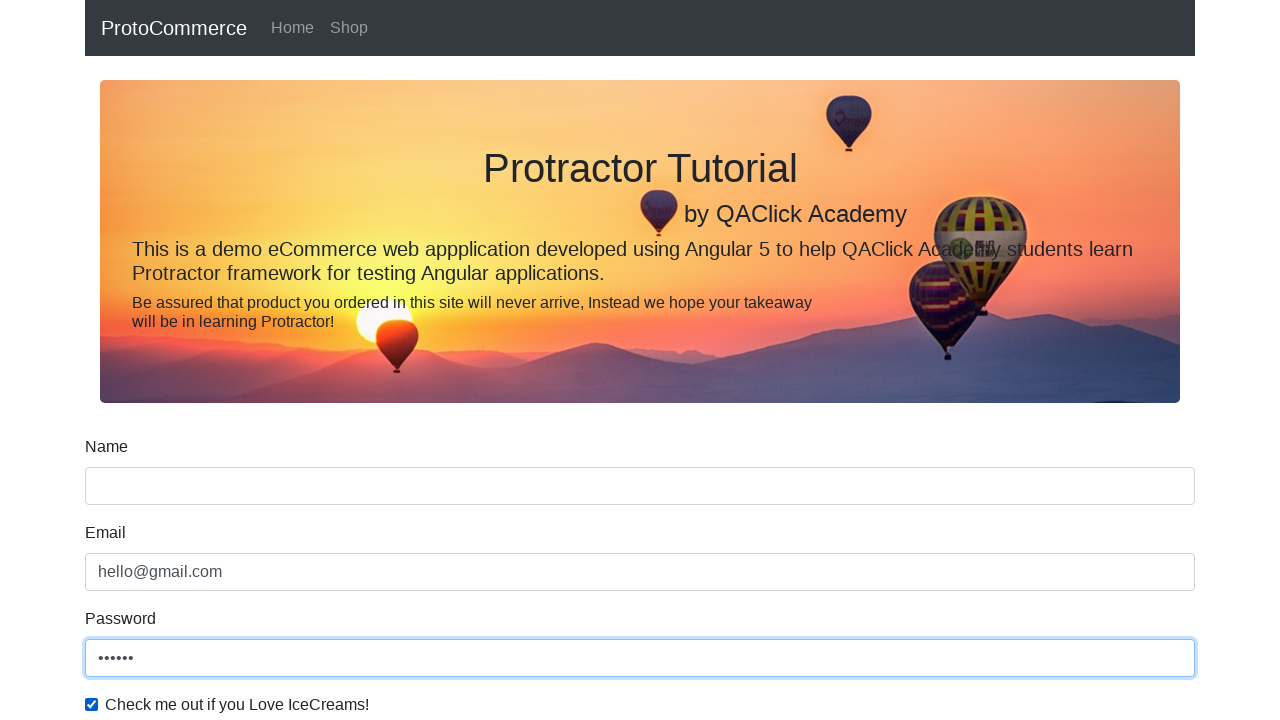

Filled name field with 'rahul' on input[name='name']
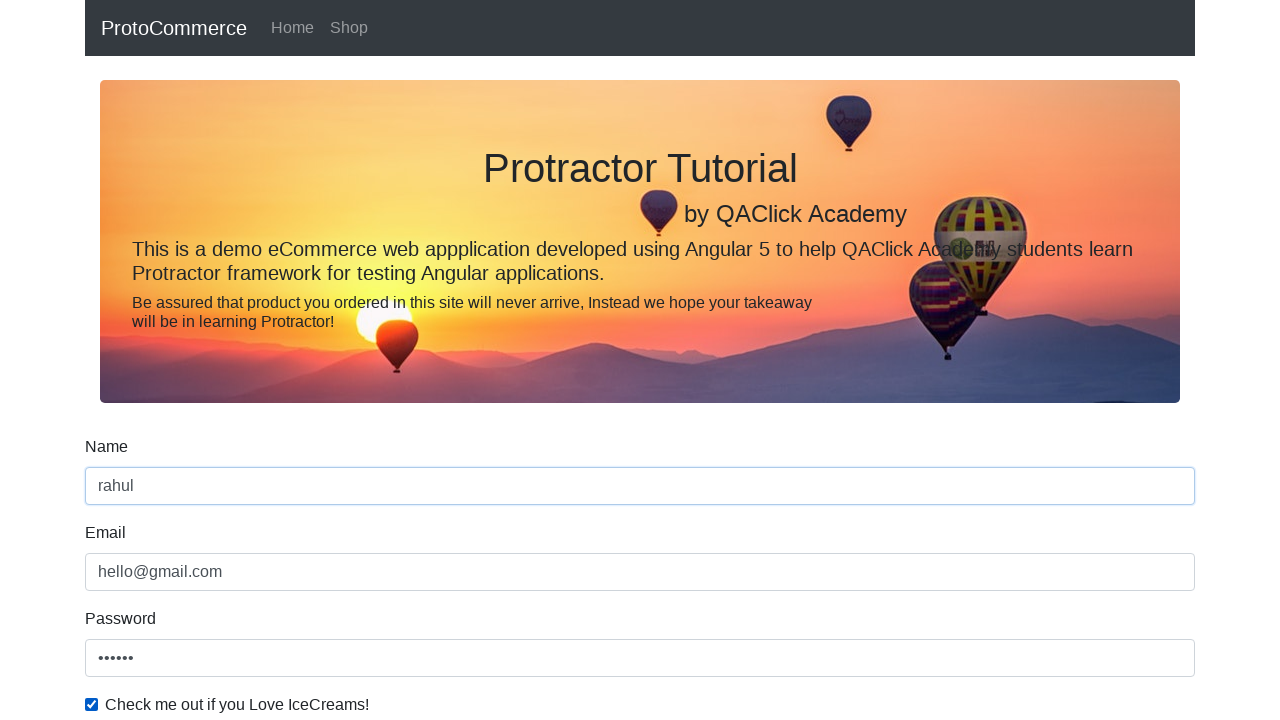

Clicked radio button at (238, 360) on #inlineRadio1
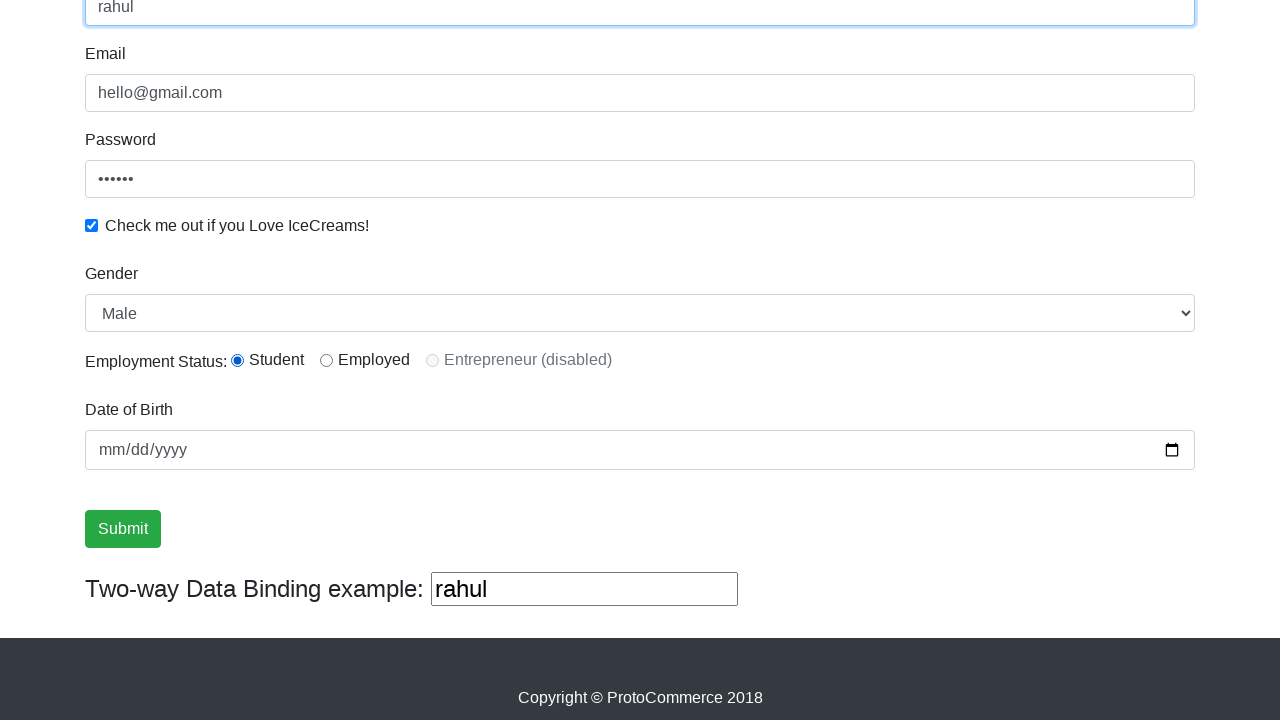

Selected 'Male' from dropdown on #exampleFormControlSelect1
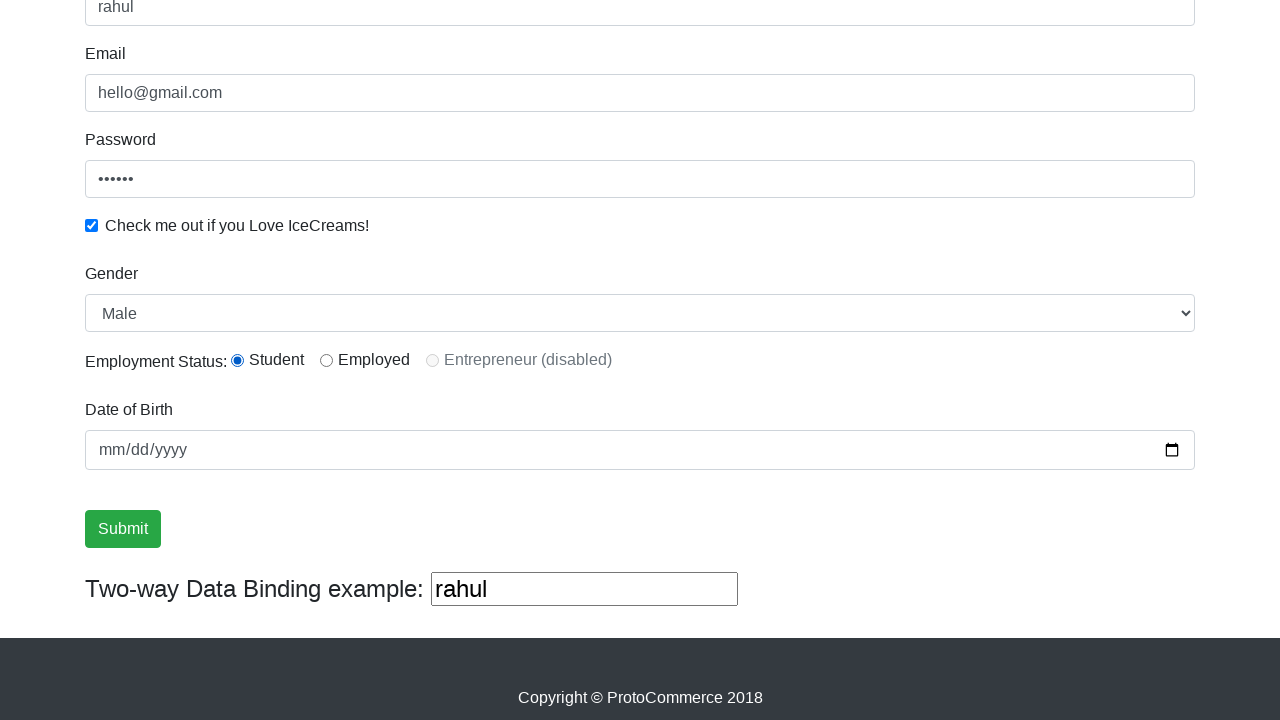

Clicked submit button to submit form at (123, 529) on input[type='submit']
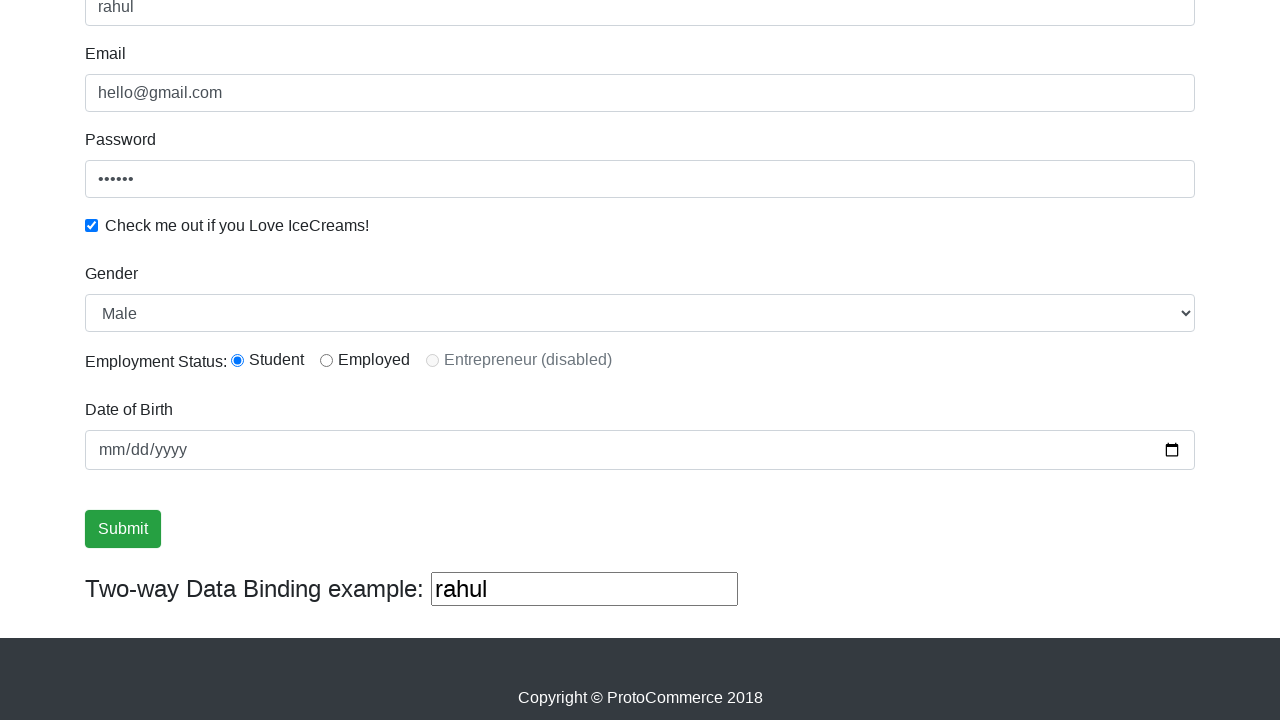

Success message alert appeared
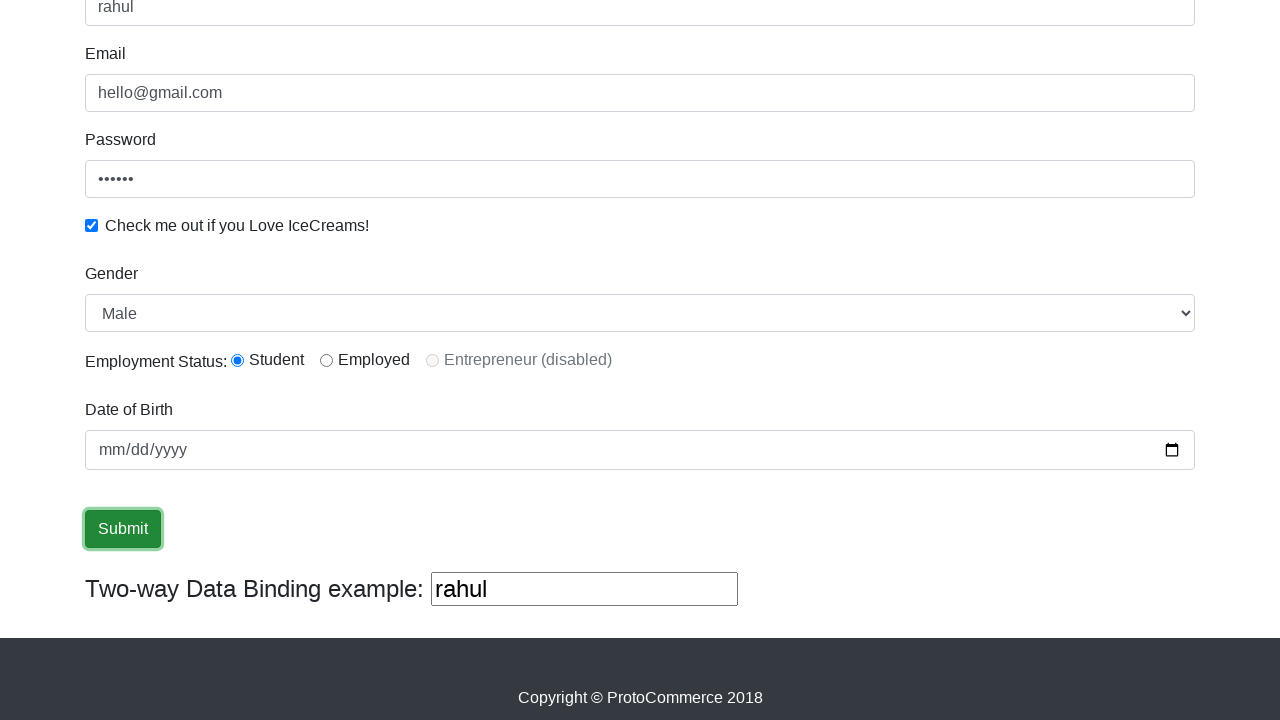

Retrieved success message text
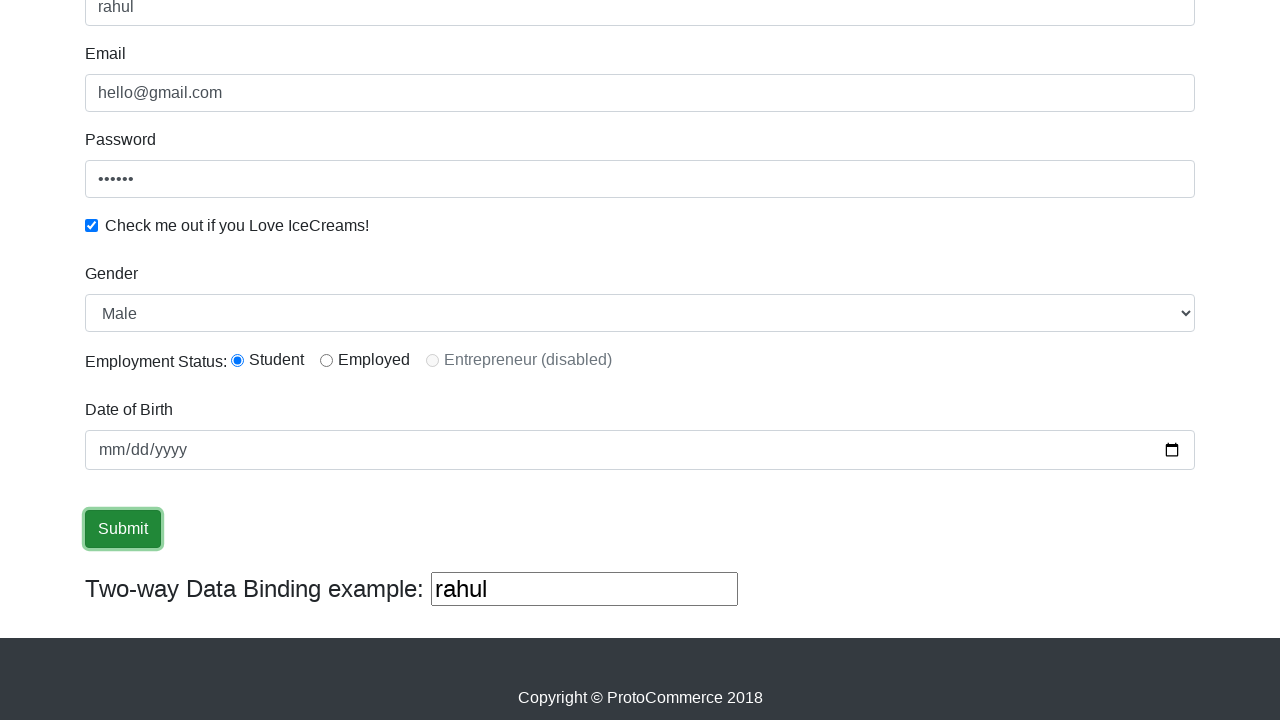

Verified 'Success' text is present in success message
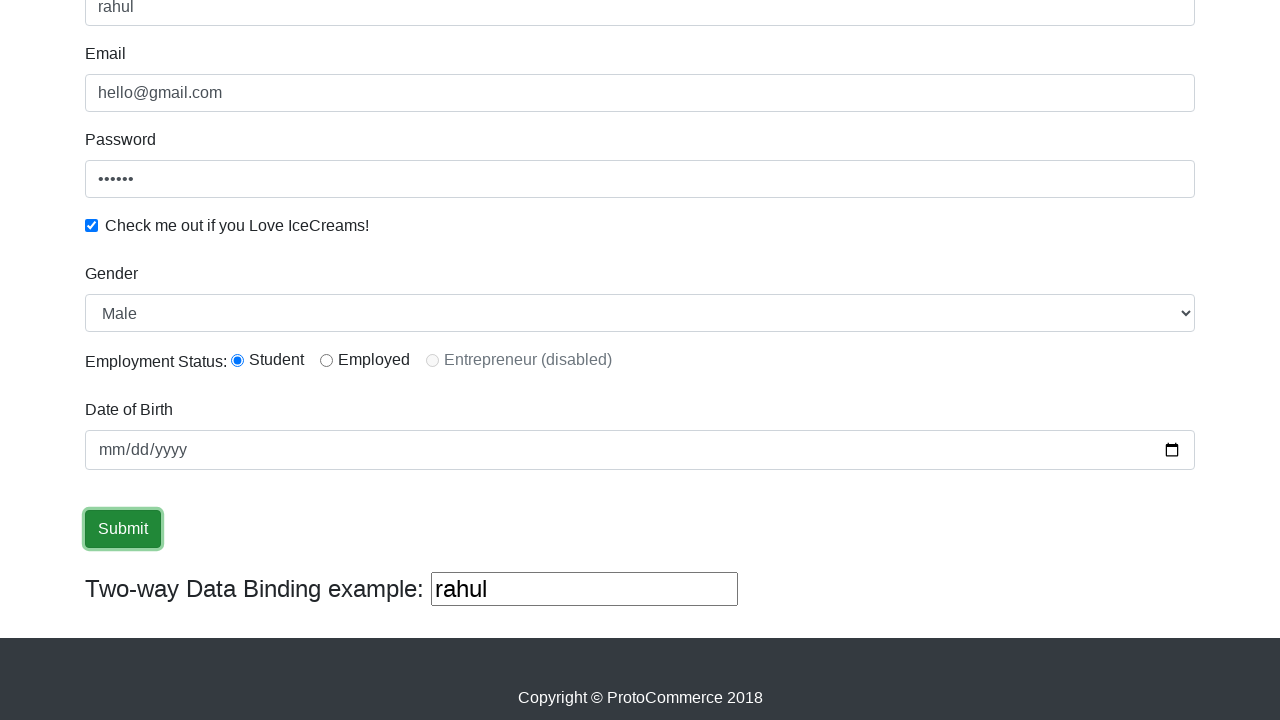

Filled second name field with 'HelloAgain' on (//input[@name='name'])[2]
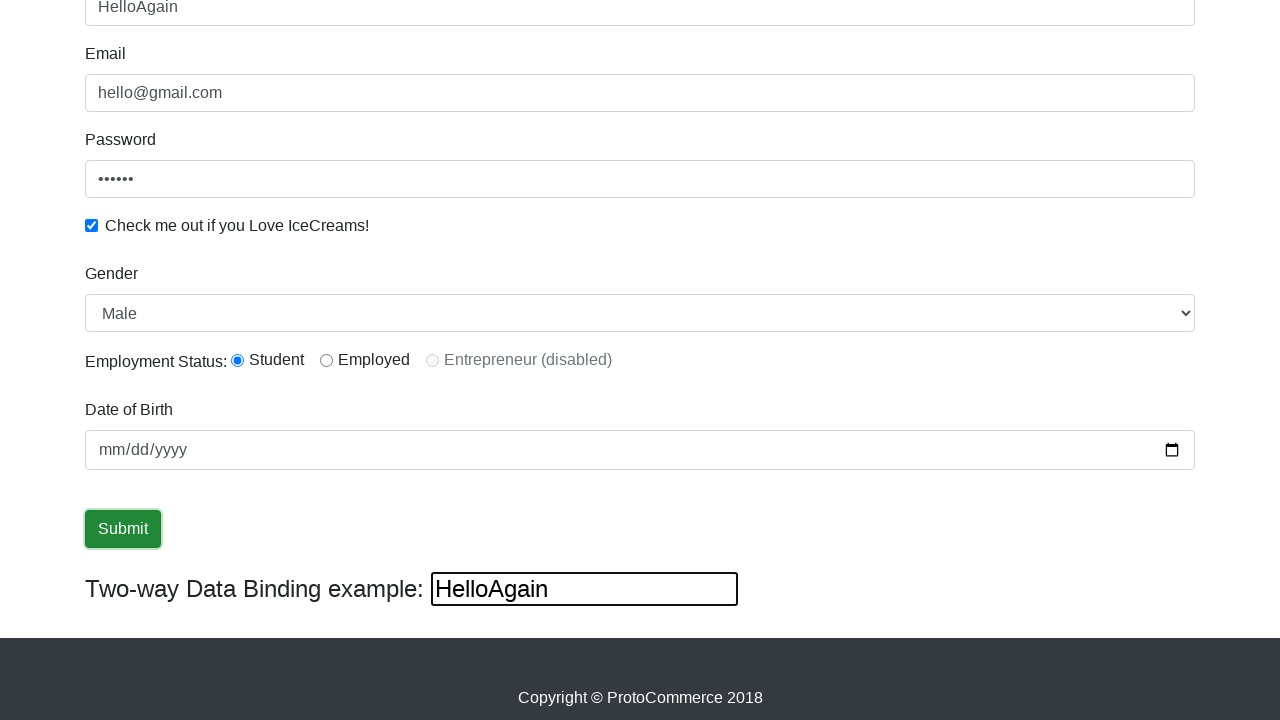

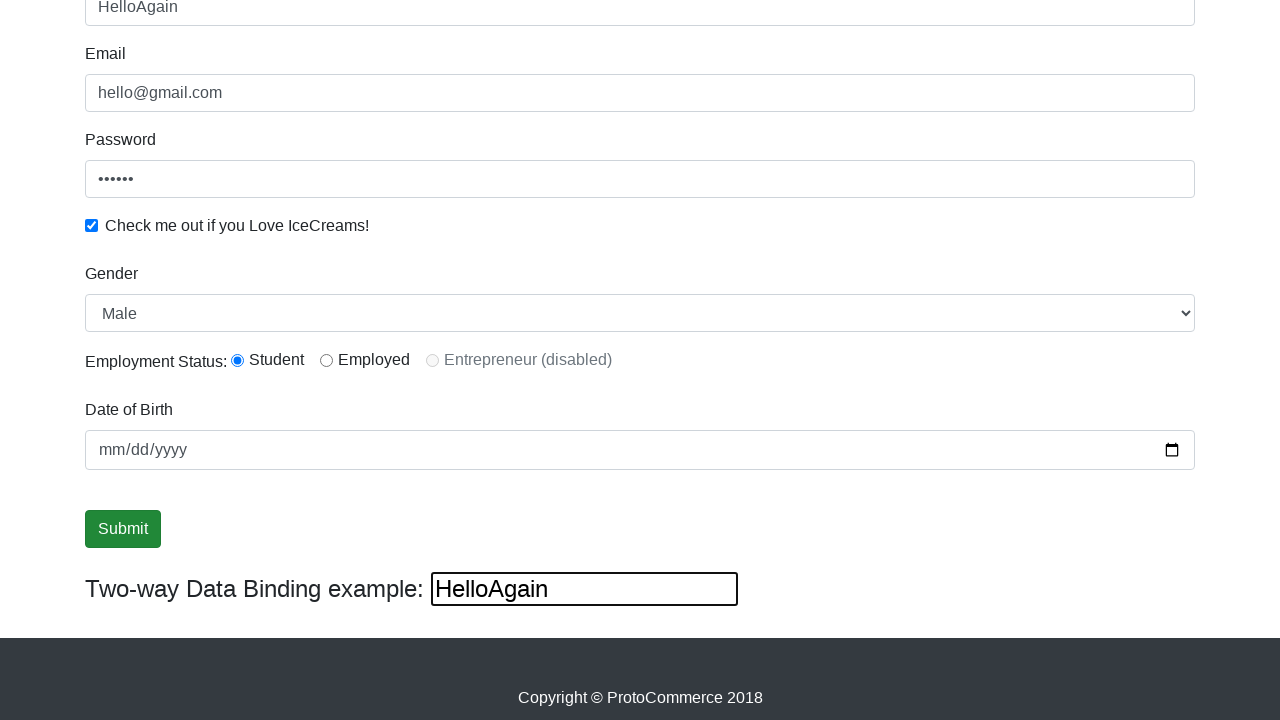